Calculates the sum of two numbers displayed on the page, selects the result from a dropdown menu, and submits the form

Starting URL: http://suninjuly.github.io/selects1.html

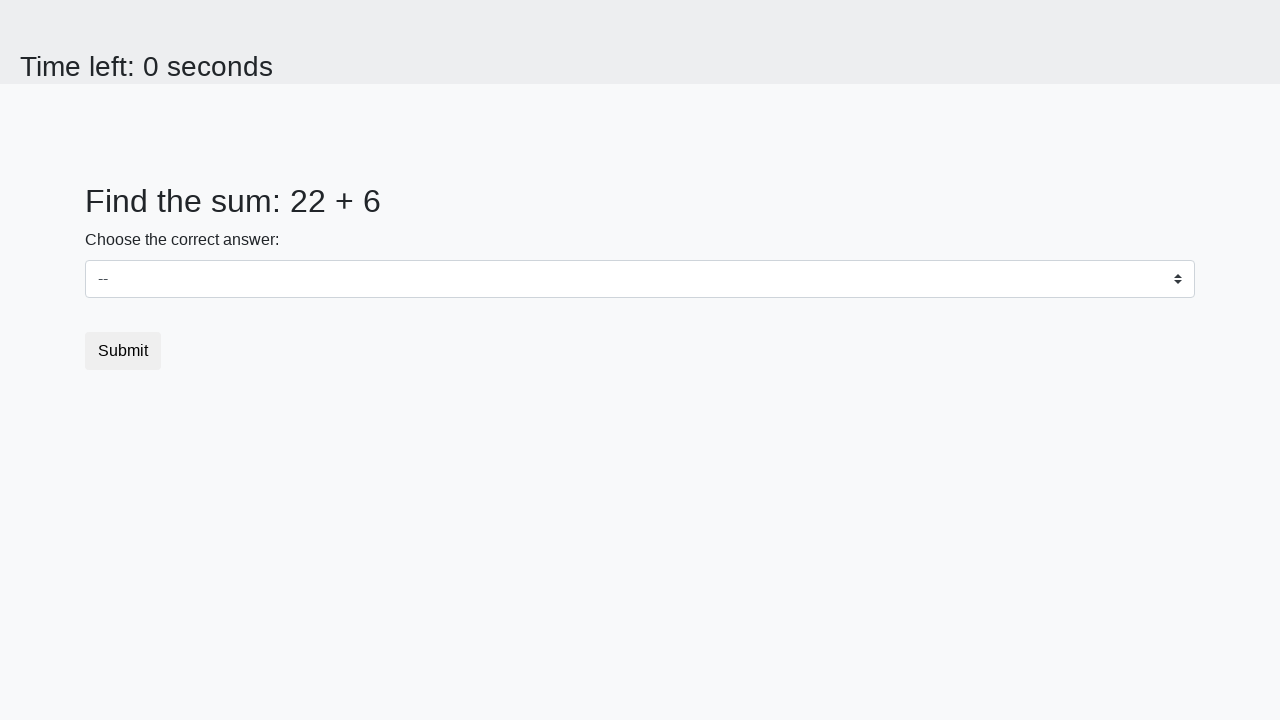

Located first number element (#num1)
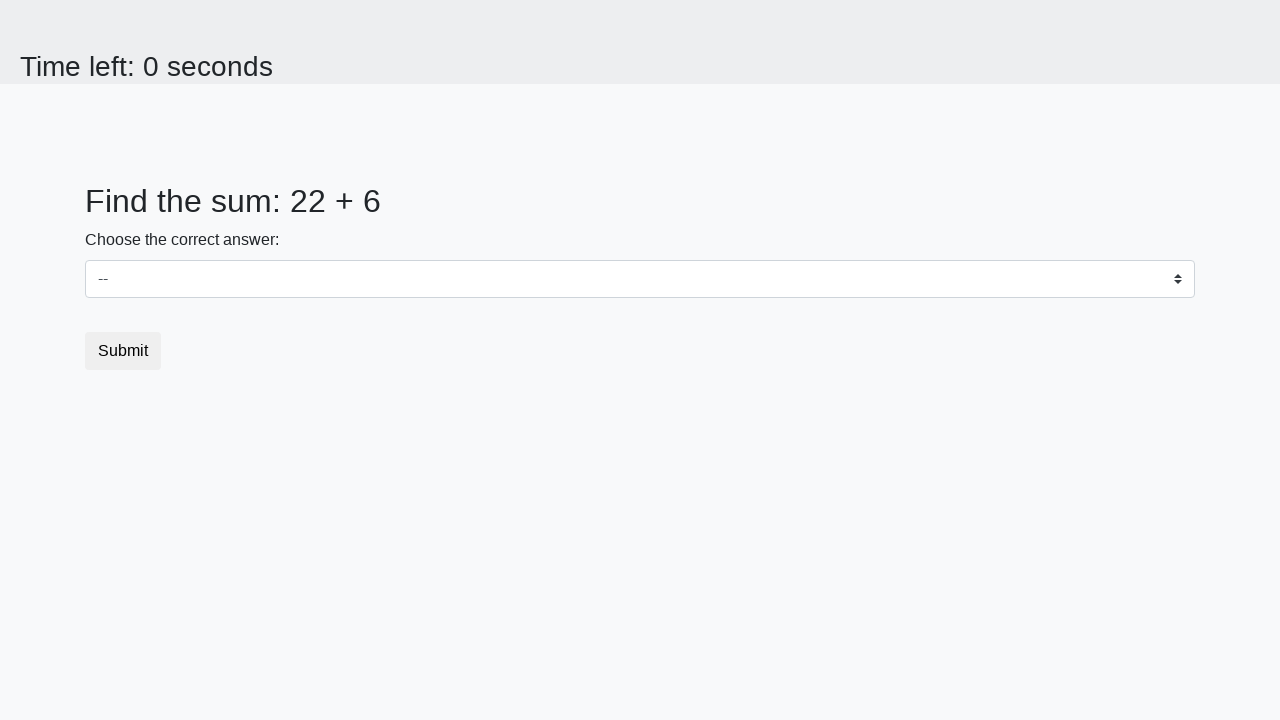

Located second number element (#num2)
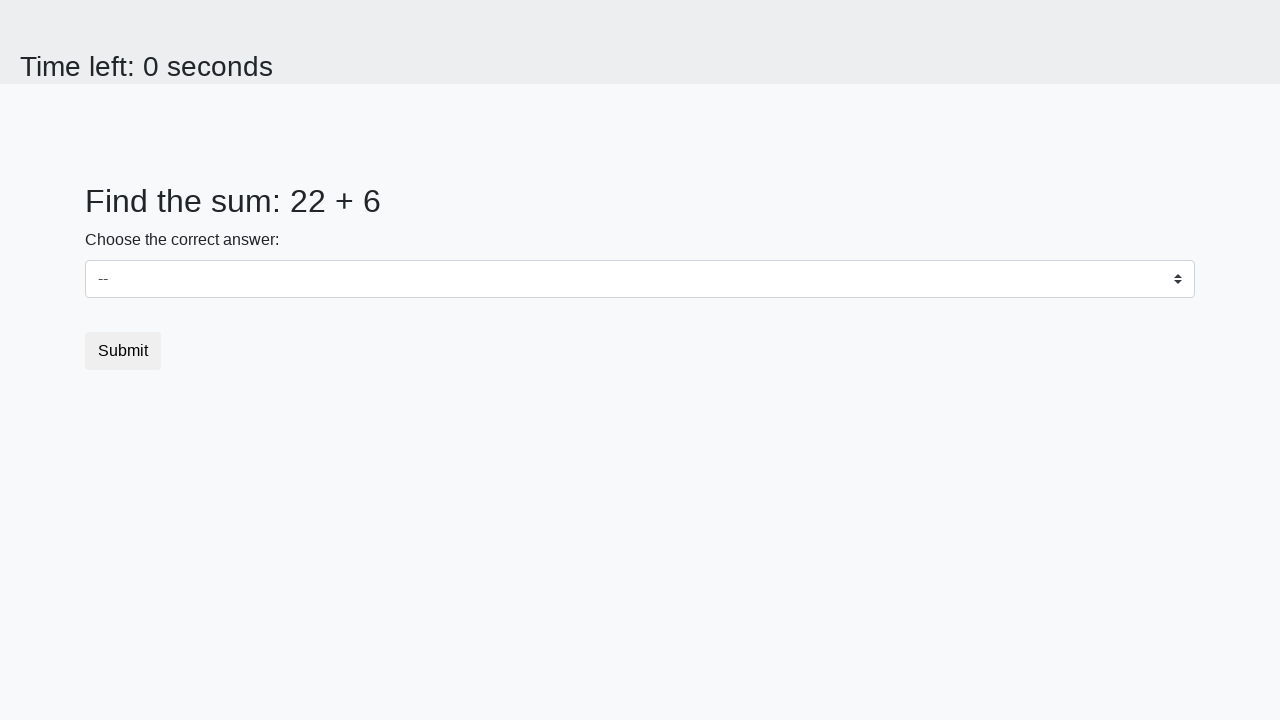

Extracted first number: 22
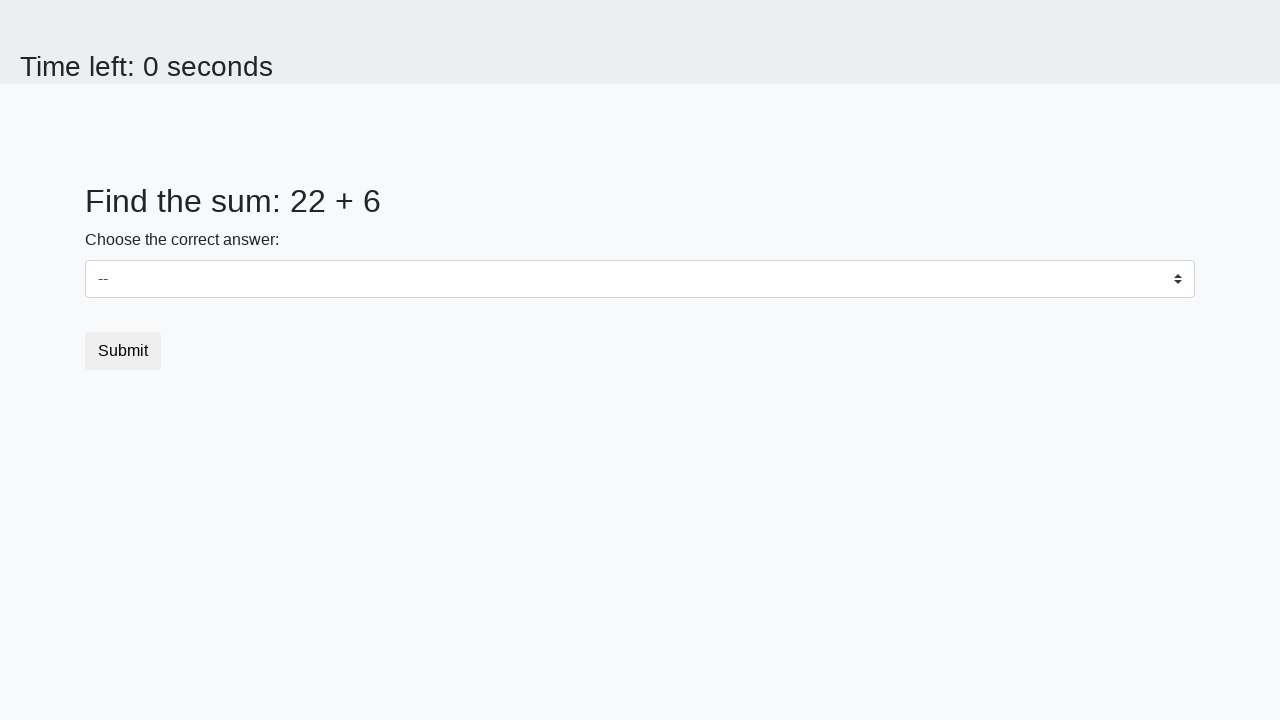

Extracted second number: 6
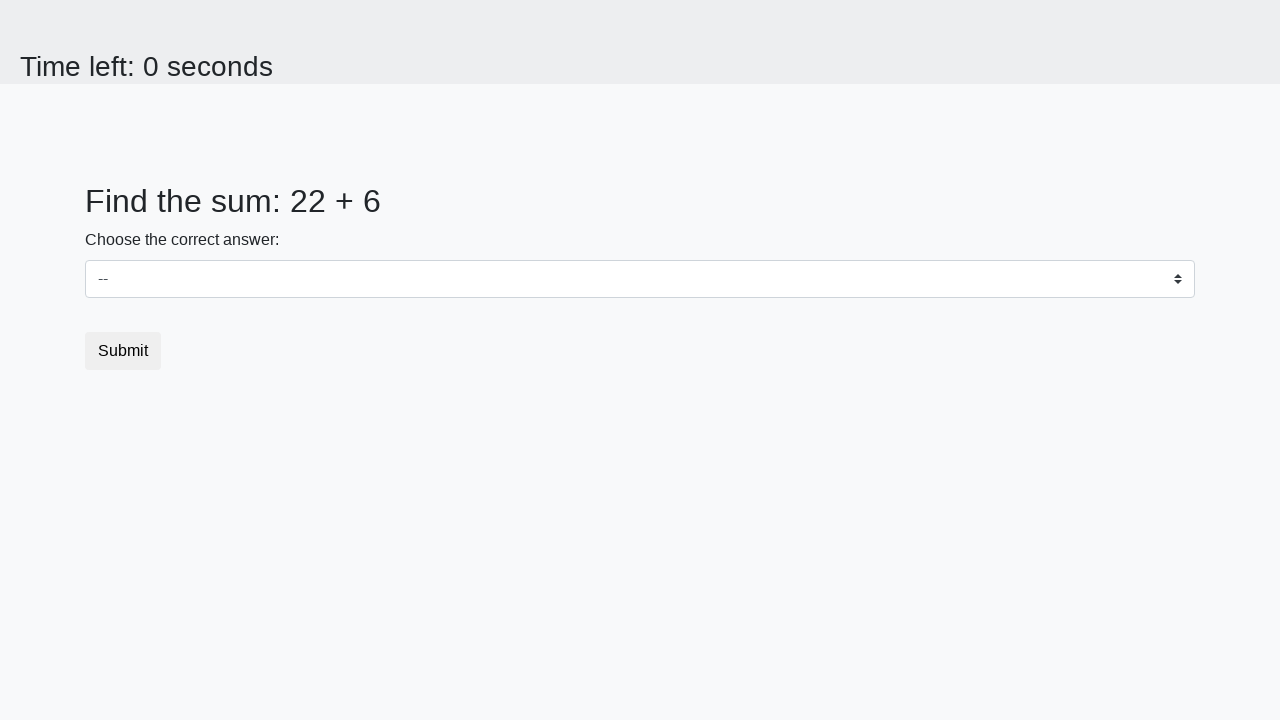

Calculated sum: 22 + 6 = 28
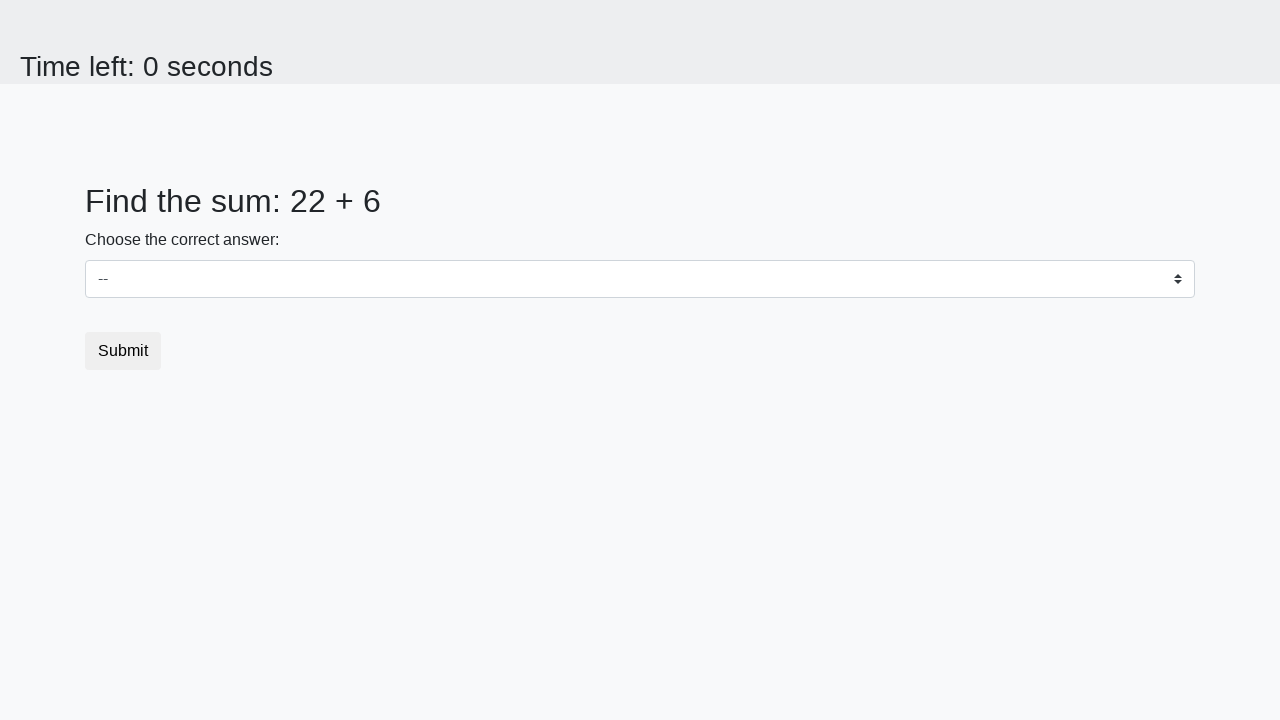

Selected result value '28' from dropdown menu on #dropdown
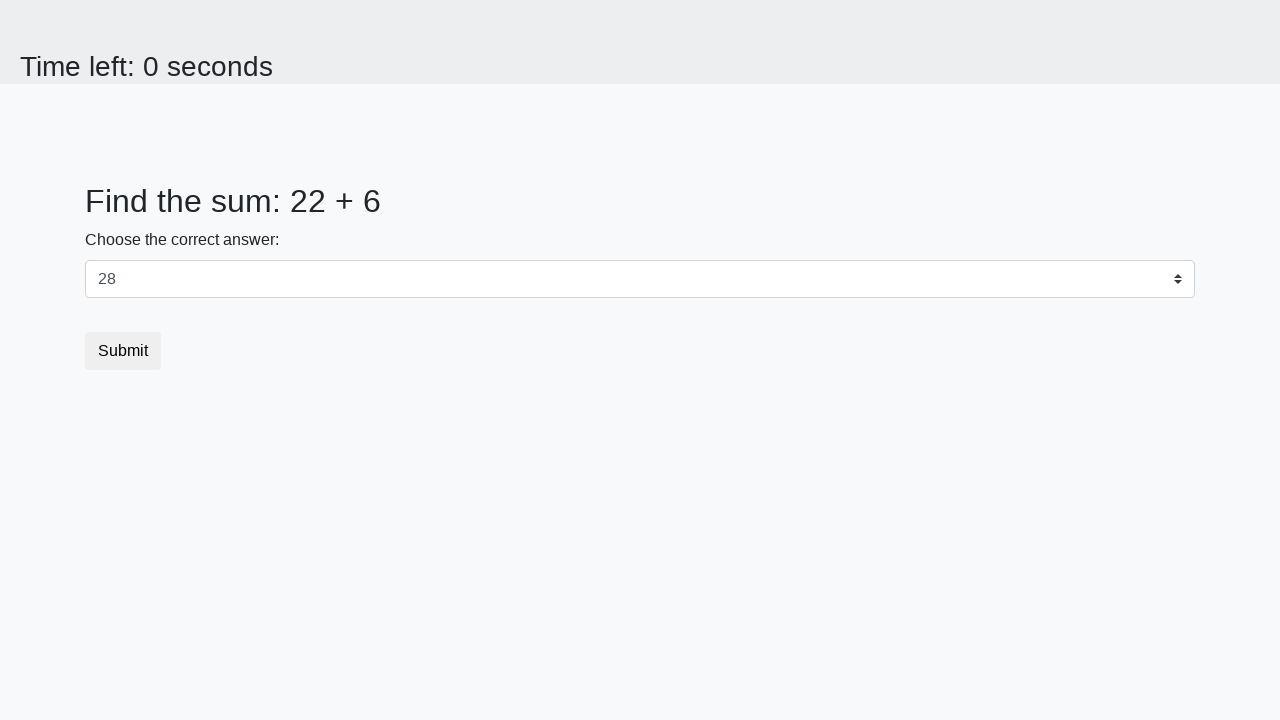

Clicked the submit button at (123, 351) on .btn
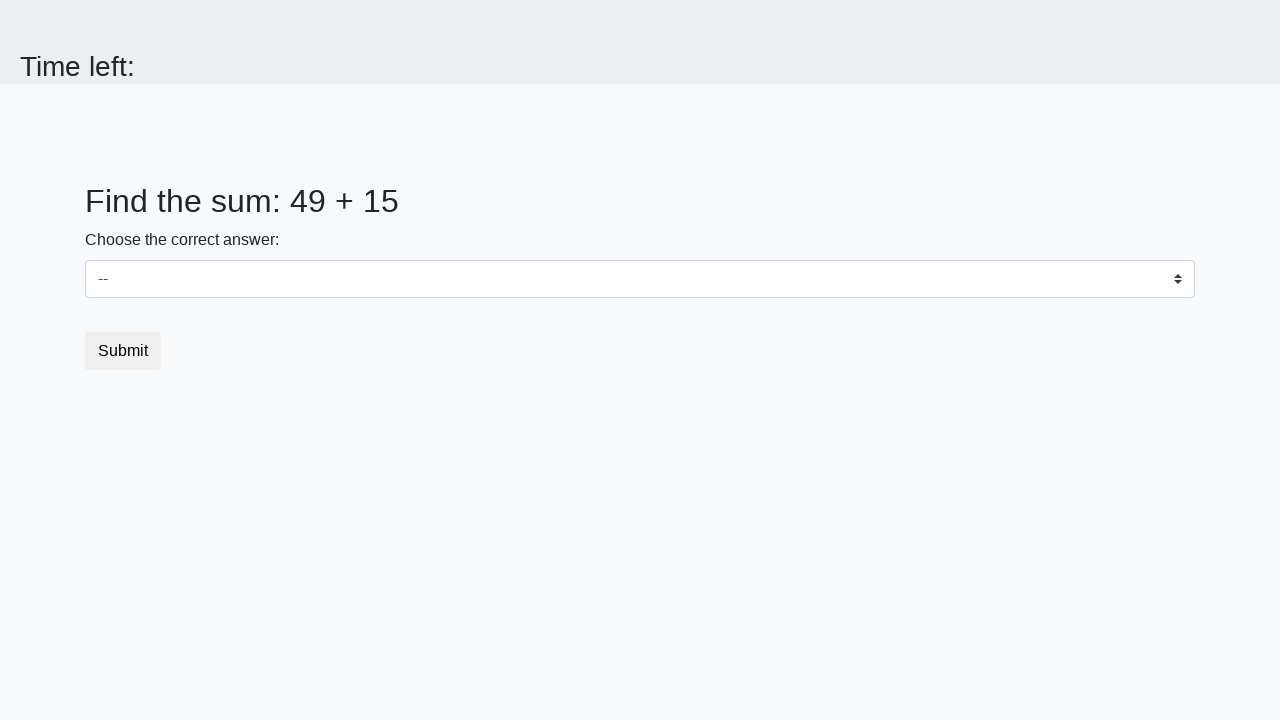

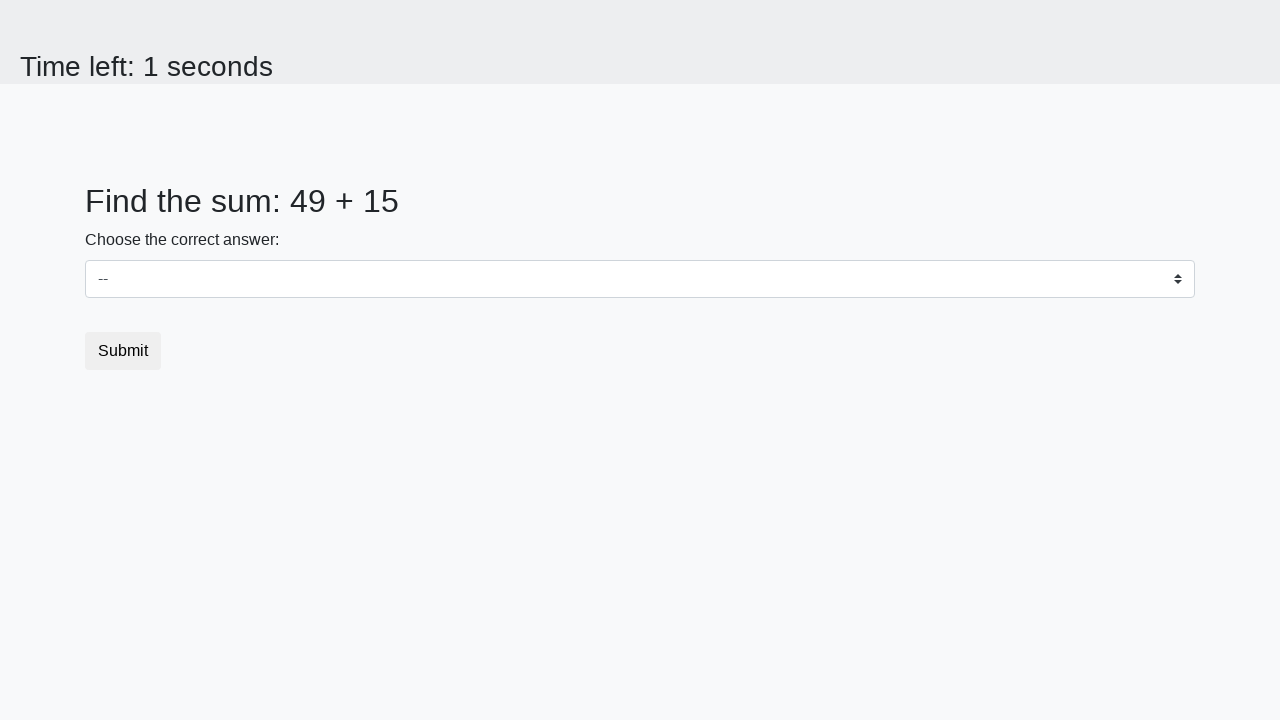